Navigates to Python Sandbox website and clicks the Run button to execute code in the online Python environment

Starting URL: https://pythonsandbox.com/

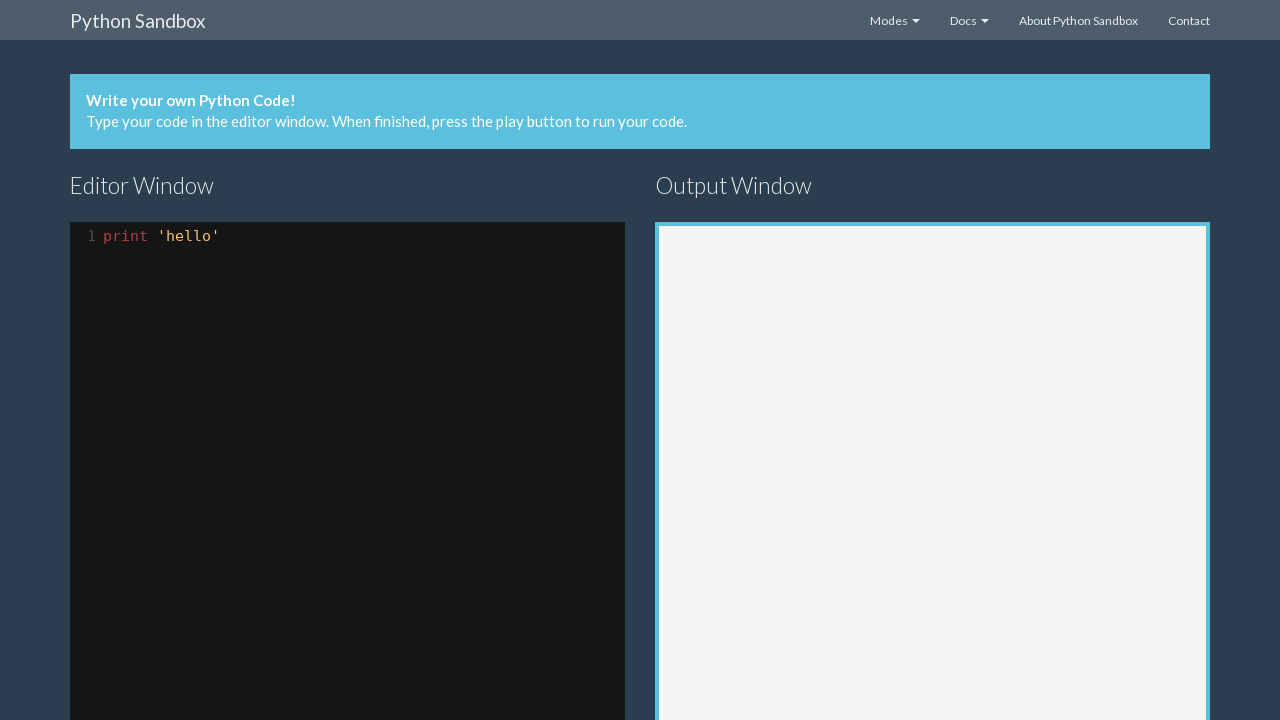

Waited for Run button to be visible
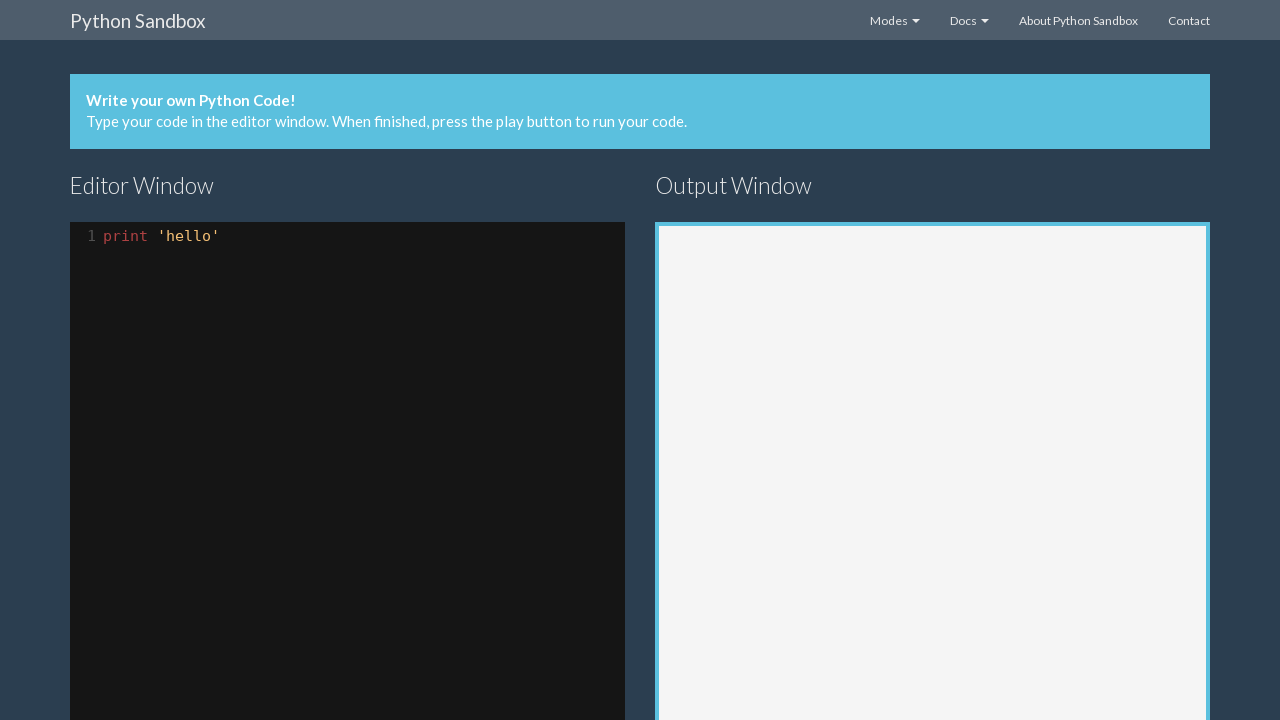

Clicked the Run button to execute code in Python Sandbox at (94, 568) on button.btn.btn-info.runner
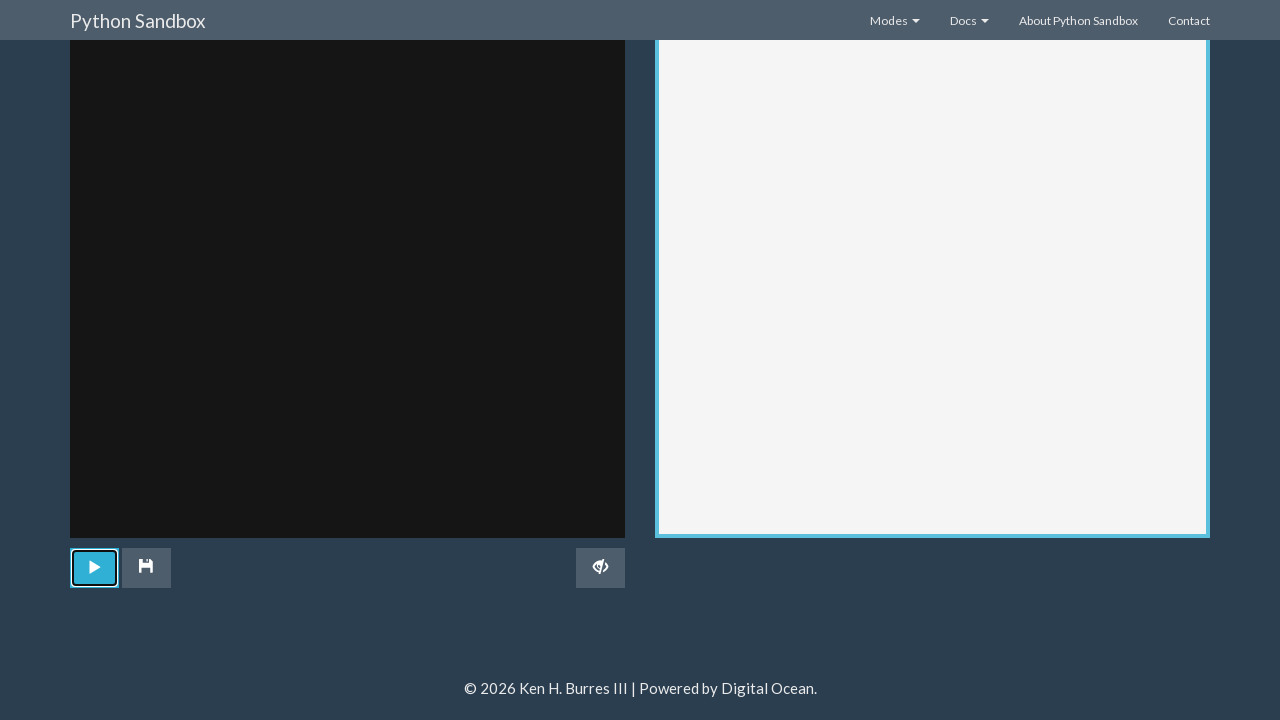

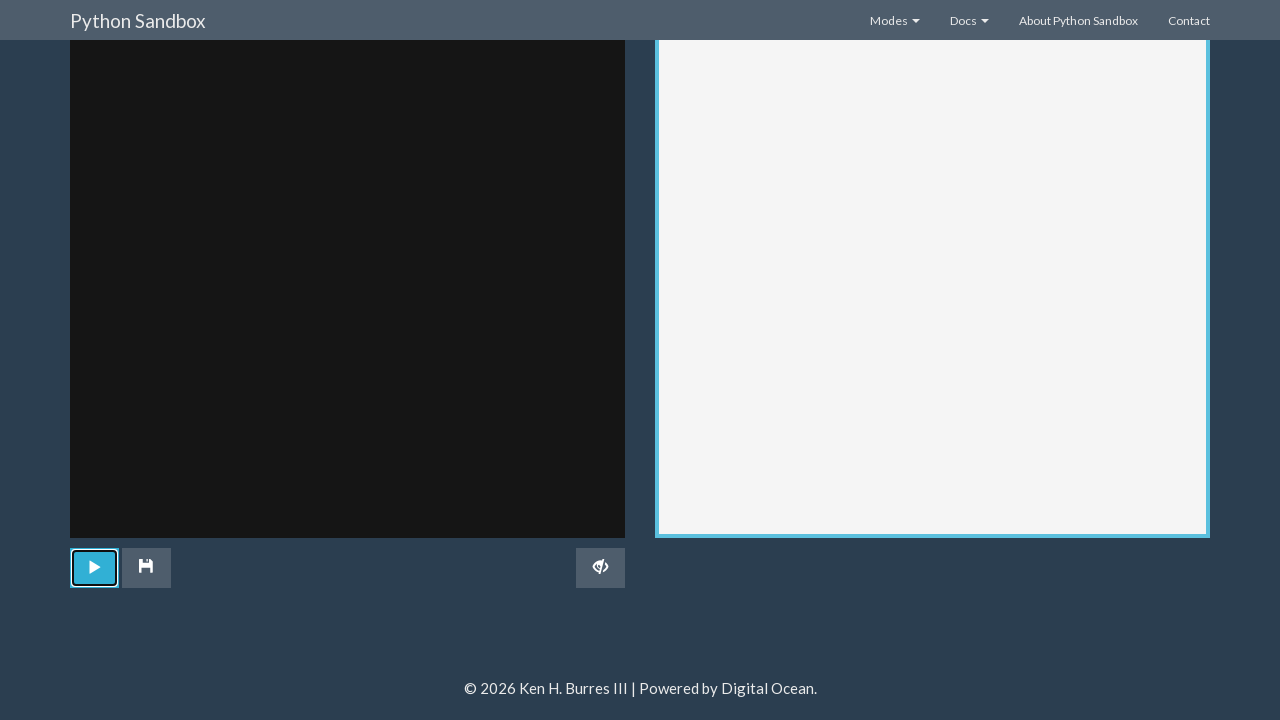